Tests checkbox functionality on the-internet.herokuapp.com by navigating to the checkboxes page and toggling checkbox states

Starting URL: https://the-internet.herokuapp.com/

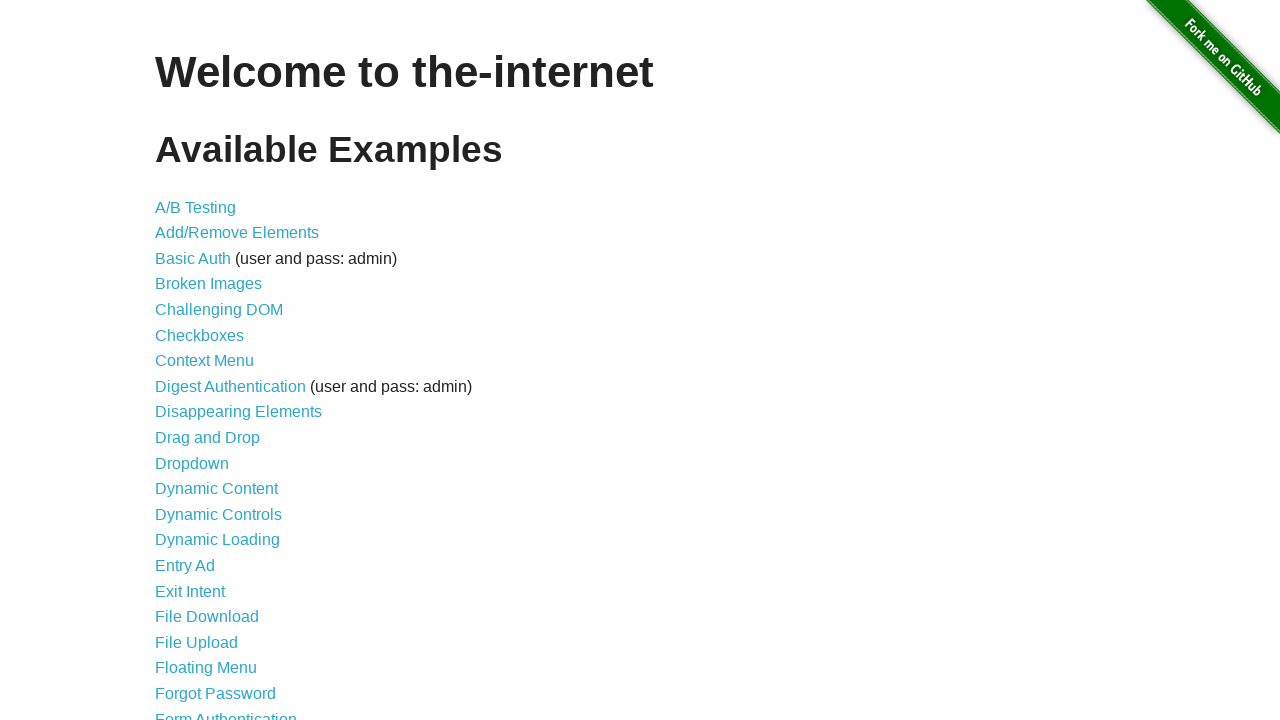

Clicked on Checkboxes link from the main page at (200, 335) on xpath=//*[@id='content']/ul/li[6]/a
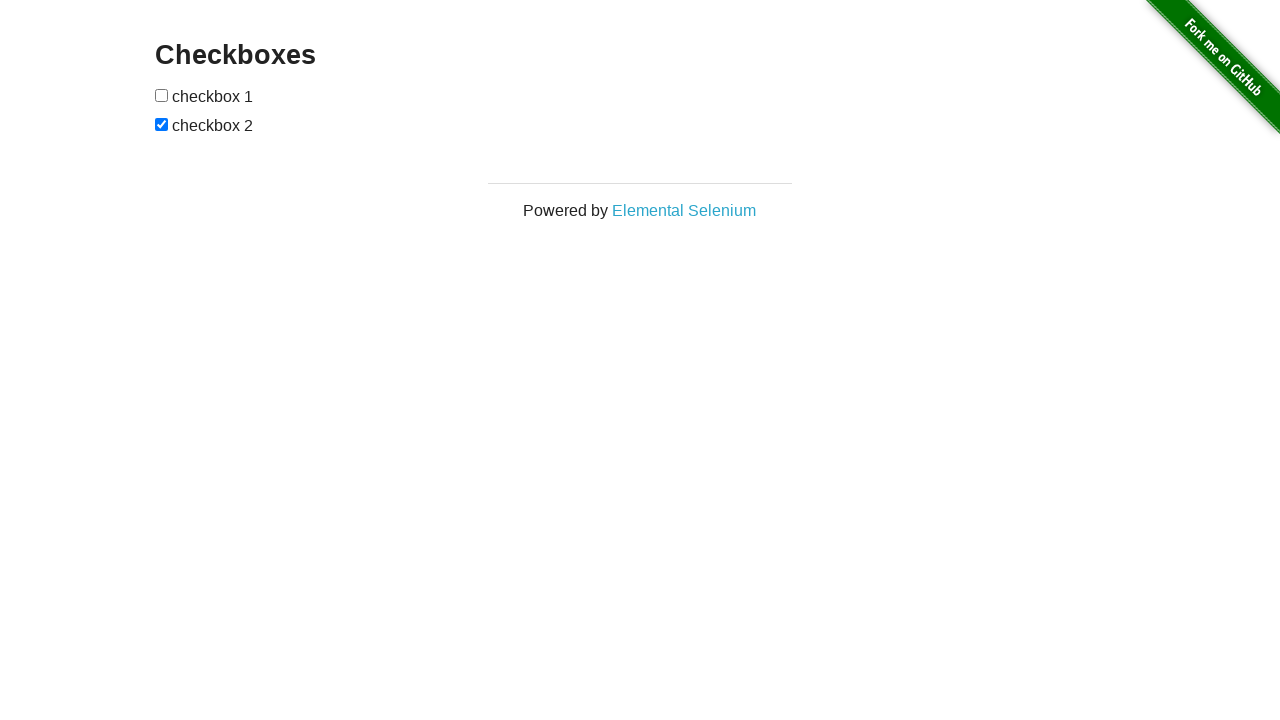

Clicked the first checkbox to toggle it at (162, 95) on input[type='checkbox']
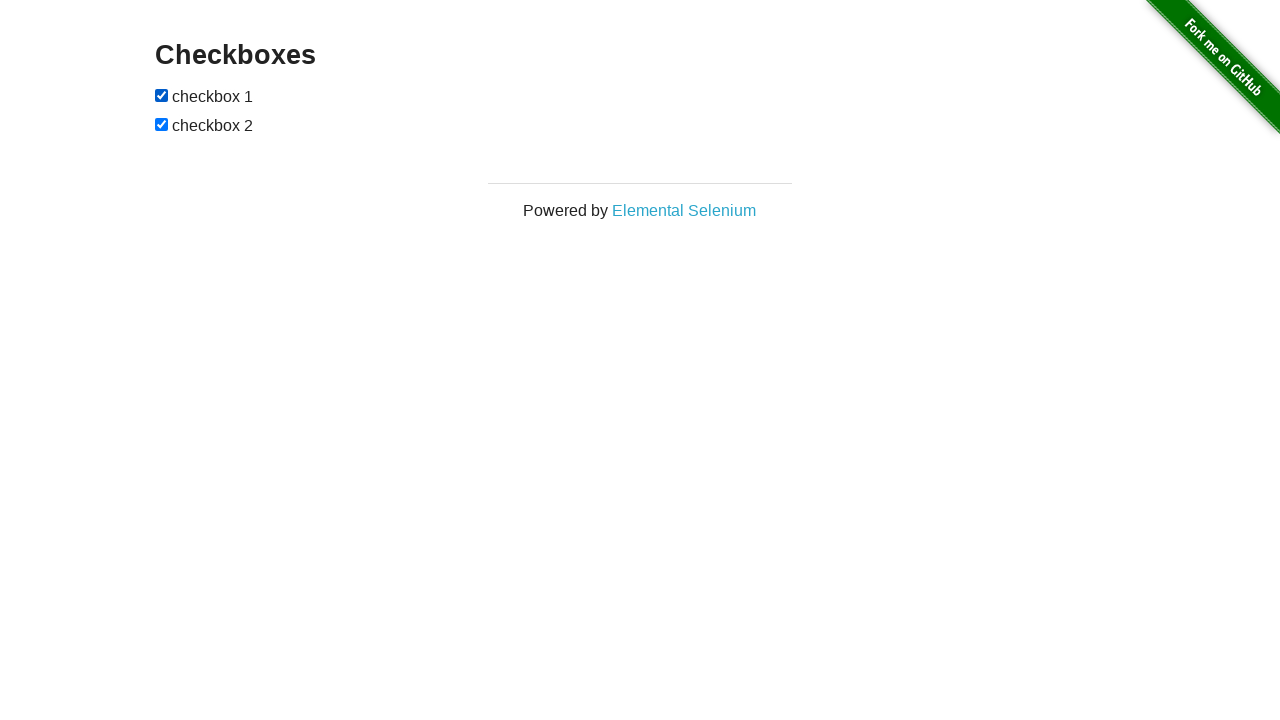

Clicked the first checkbox again using specific xpath at (162, 95) on xpath=//*[@id='checkboxes']/input[1]
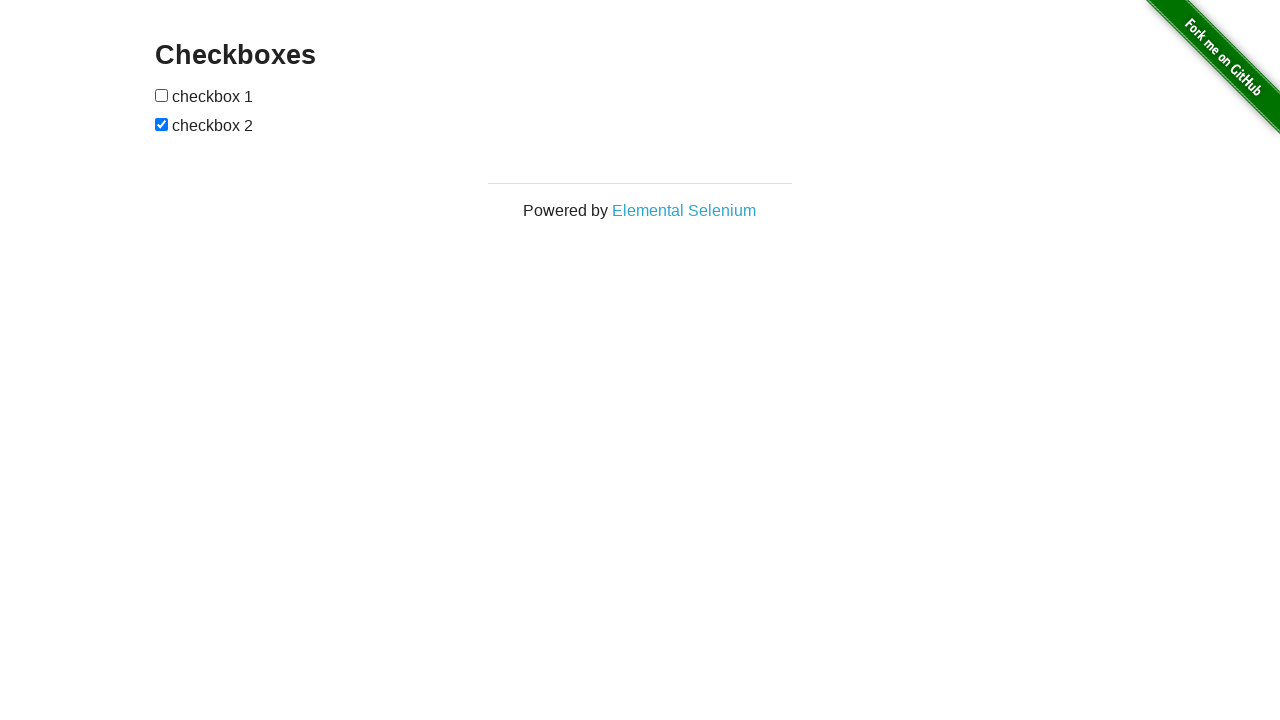

Clicked the second checkbox to toggle it at (162, 124) on xpath=//*[@id='checkboxes']/input[2]
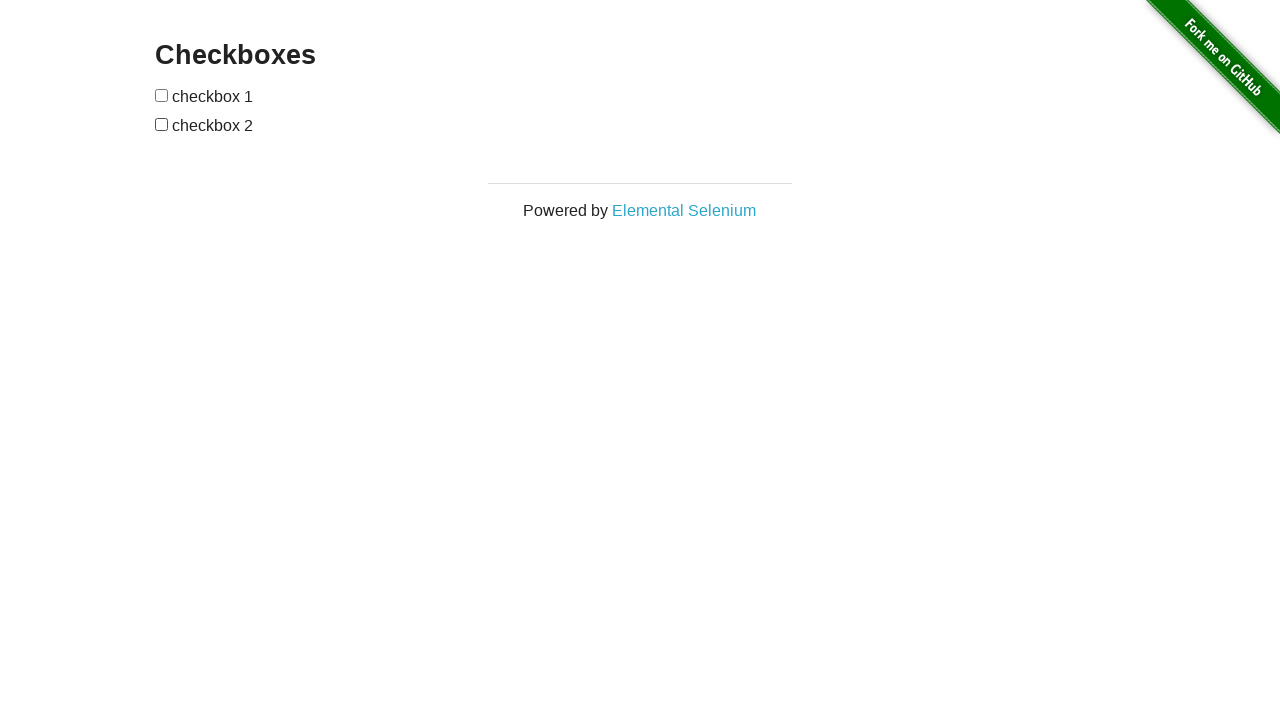

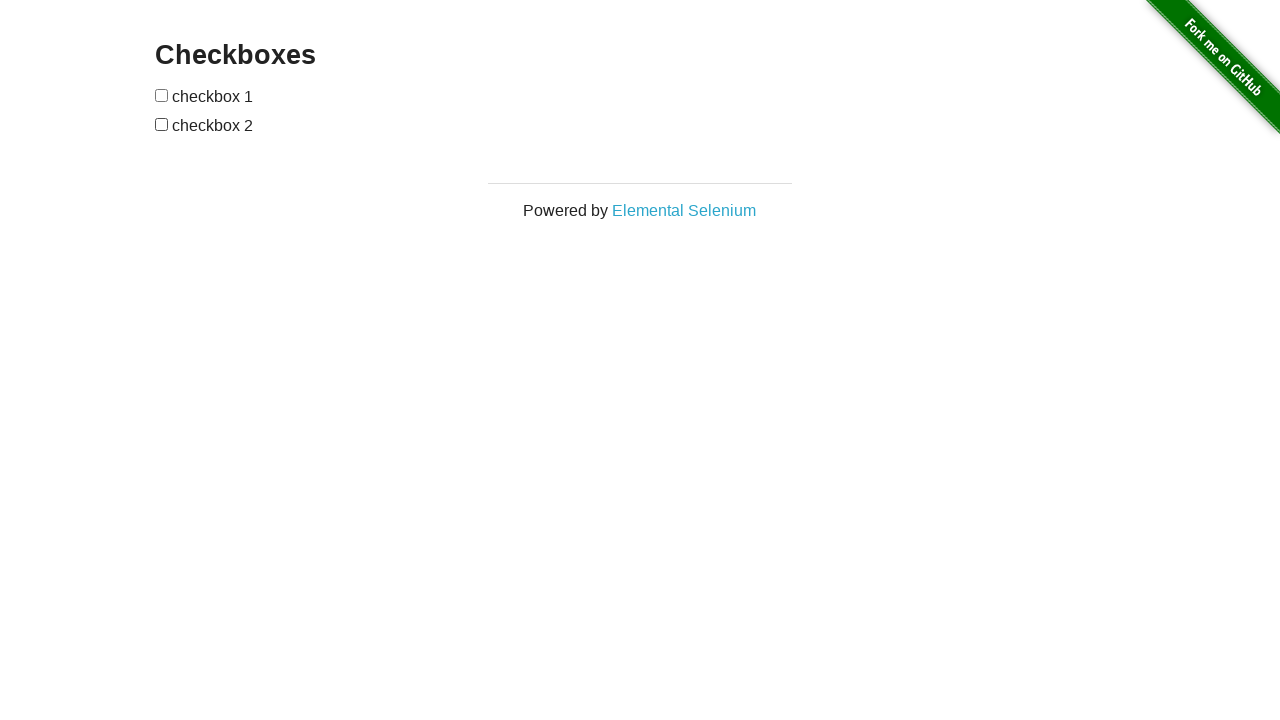